Tests jQuery UI selectable functionality by selecting multiple items using Ctrl+click interaction

Starting URL: https://jqueryui.com/selectable/

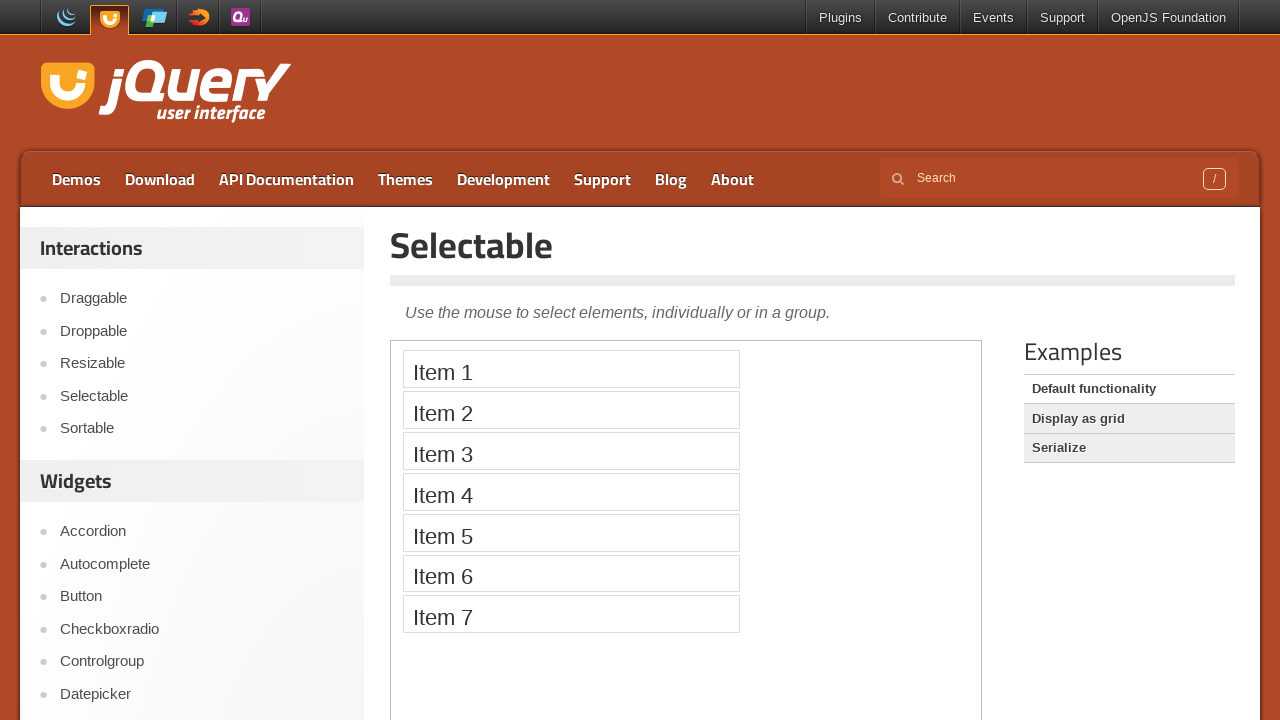

Located the iframe containing the selectable demo
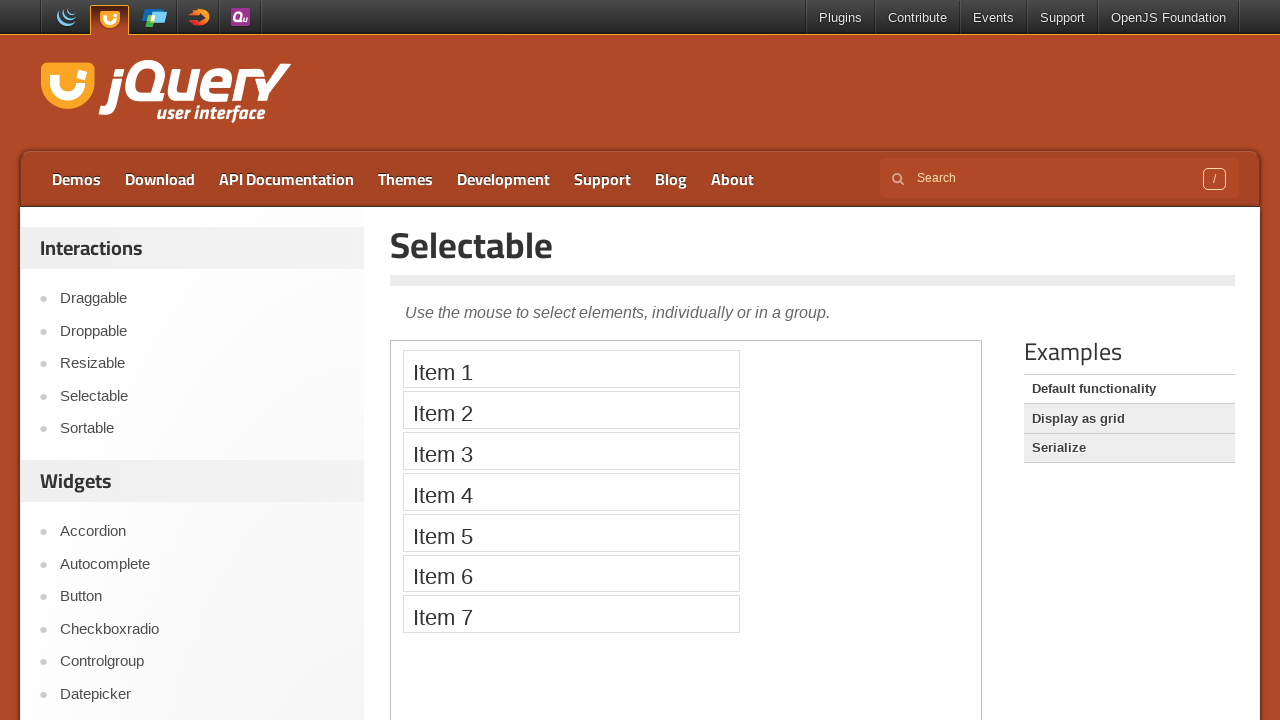

Located Item 1 element in the iframe
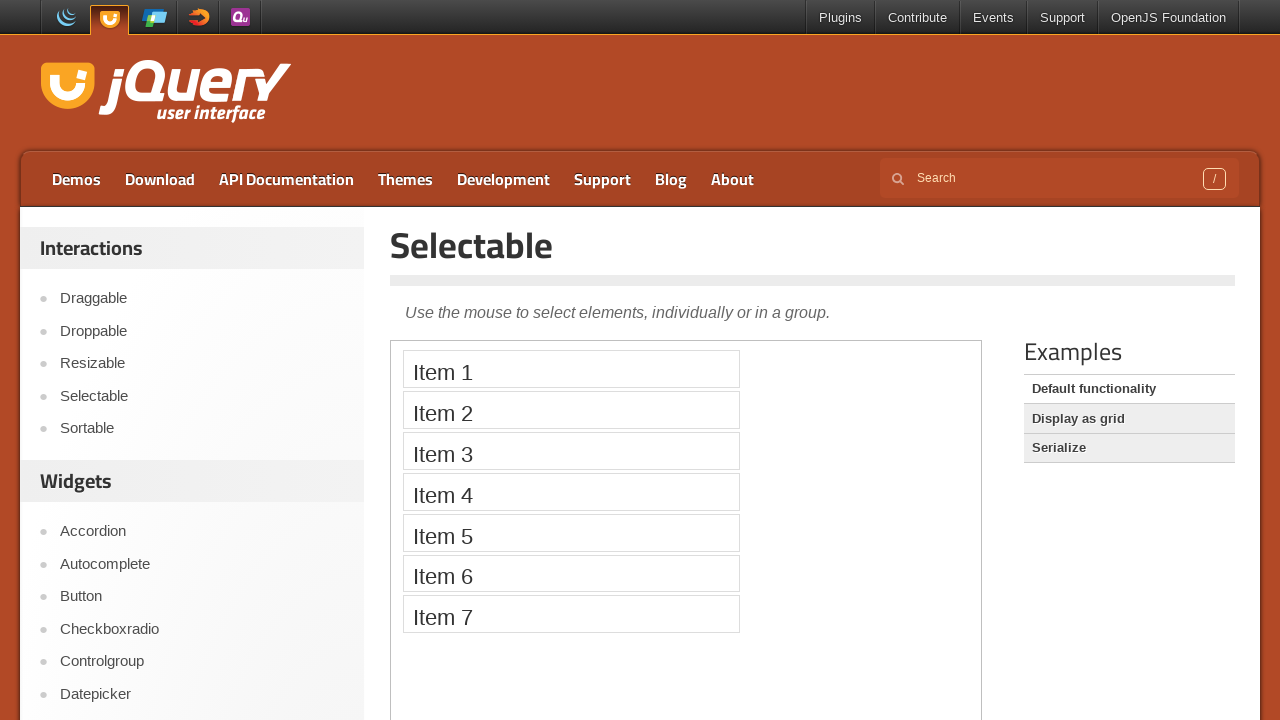

Located Item 2 element in the iframe
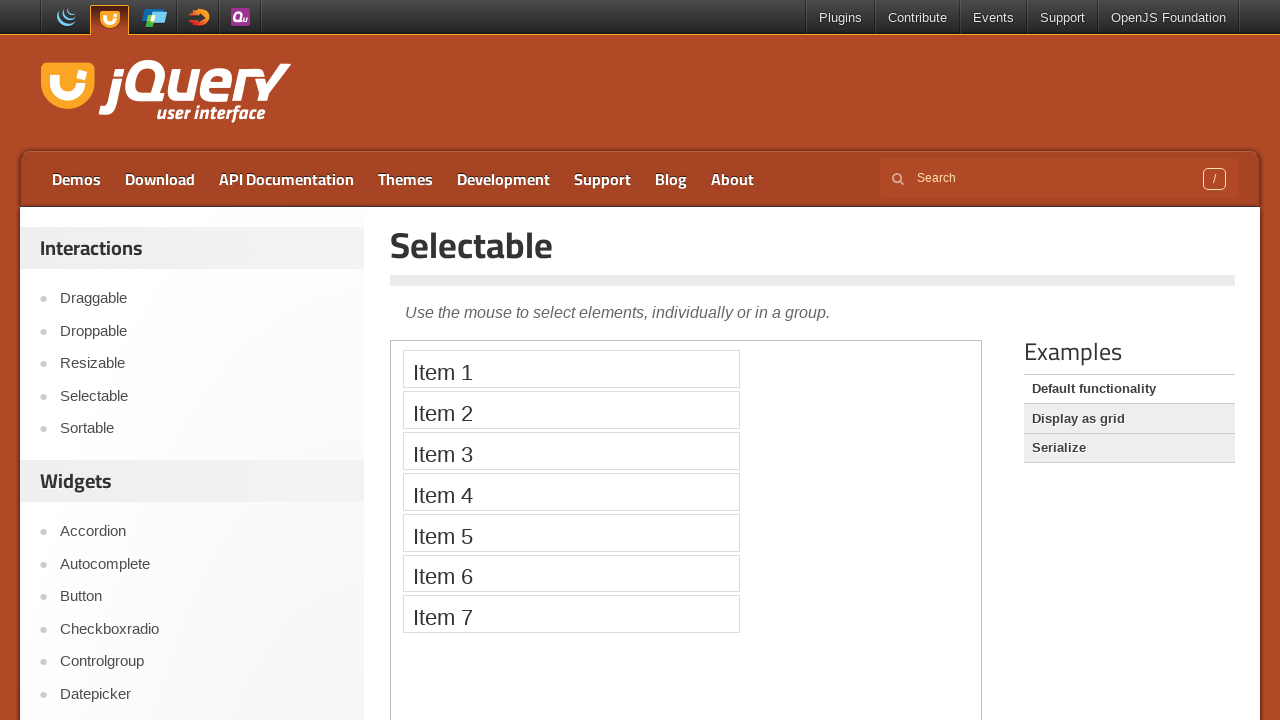

Pressed Control key down to enable multi-select mode
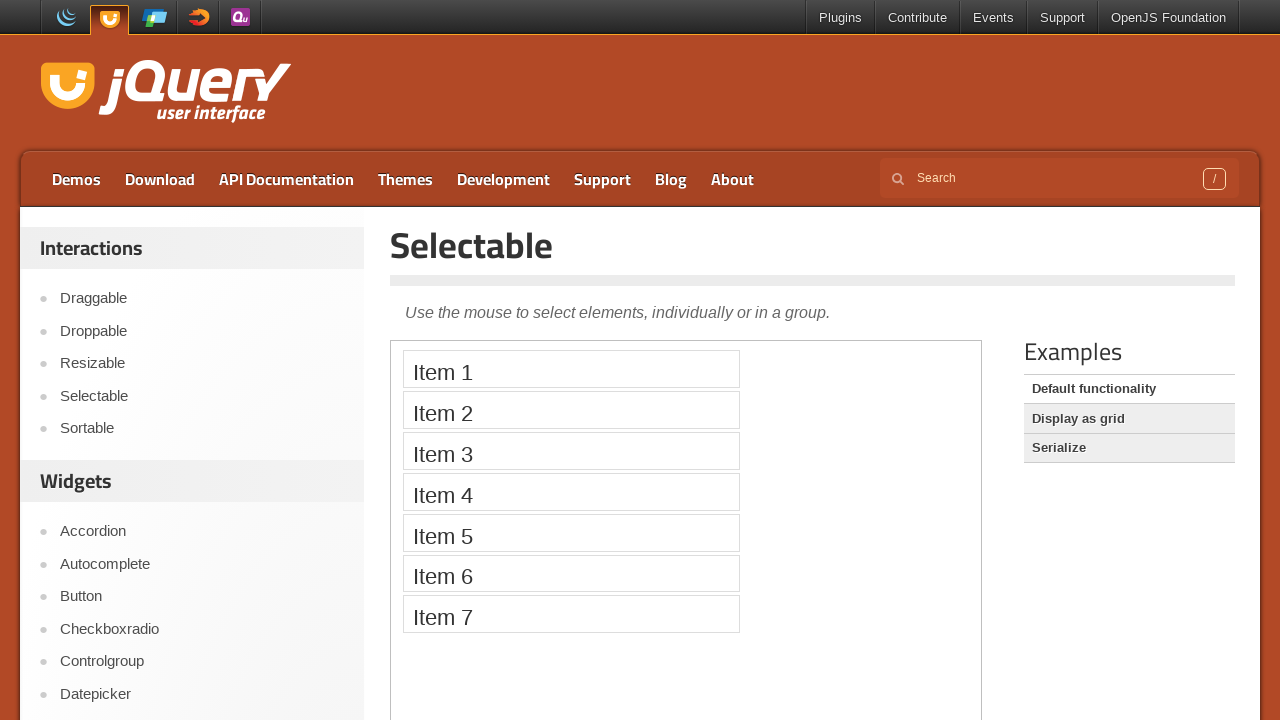

Clicked Item 1 while Control key is held at (571, 369) on iframe >> nth=0 >> internal:control=enter-frame >> xpath=//li[text()='Item 1']
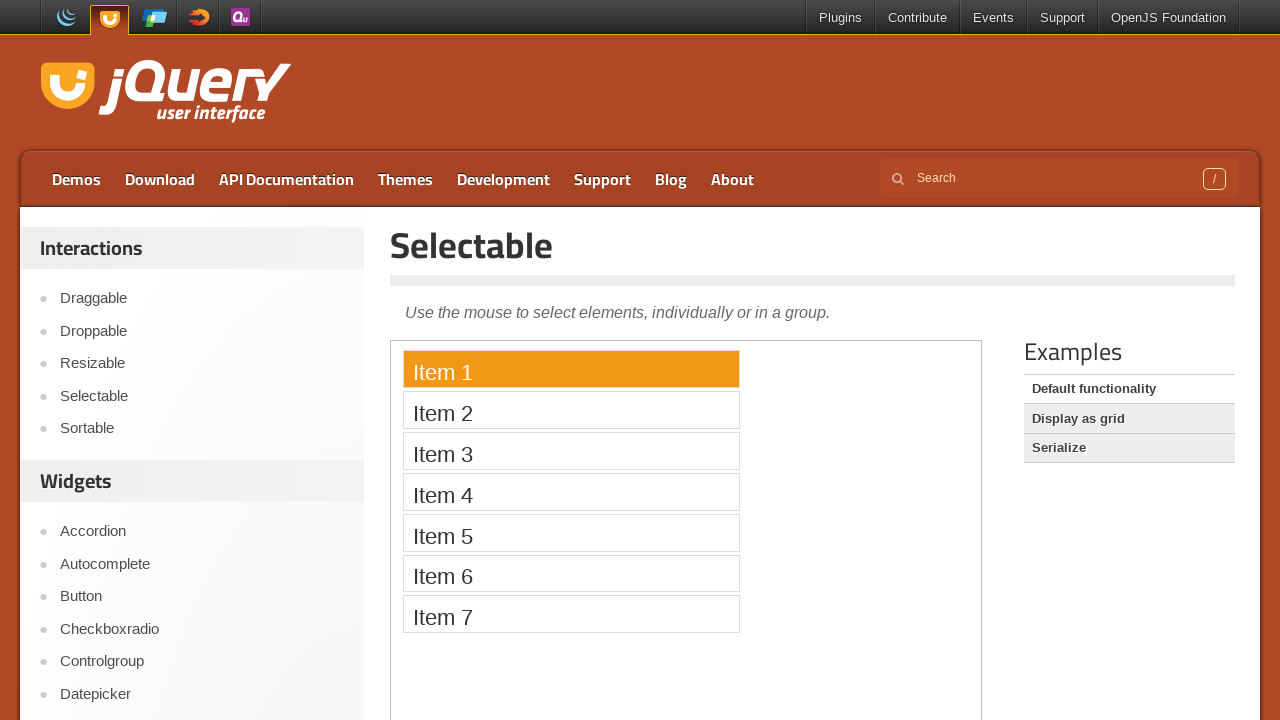

Clicked Item 2 while Control key is held to select both items at (571, 410) on iframe >> nth=0 >> internal:control=enter-frame >> xpath=//li[text()='Item 2']
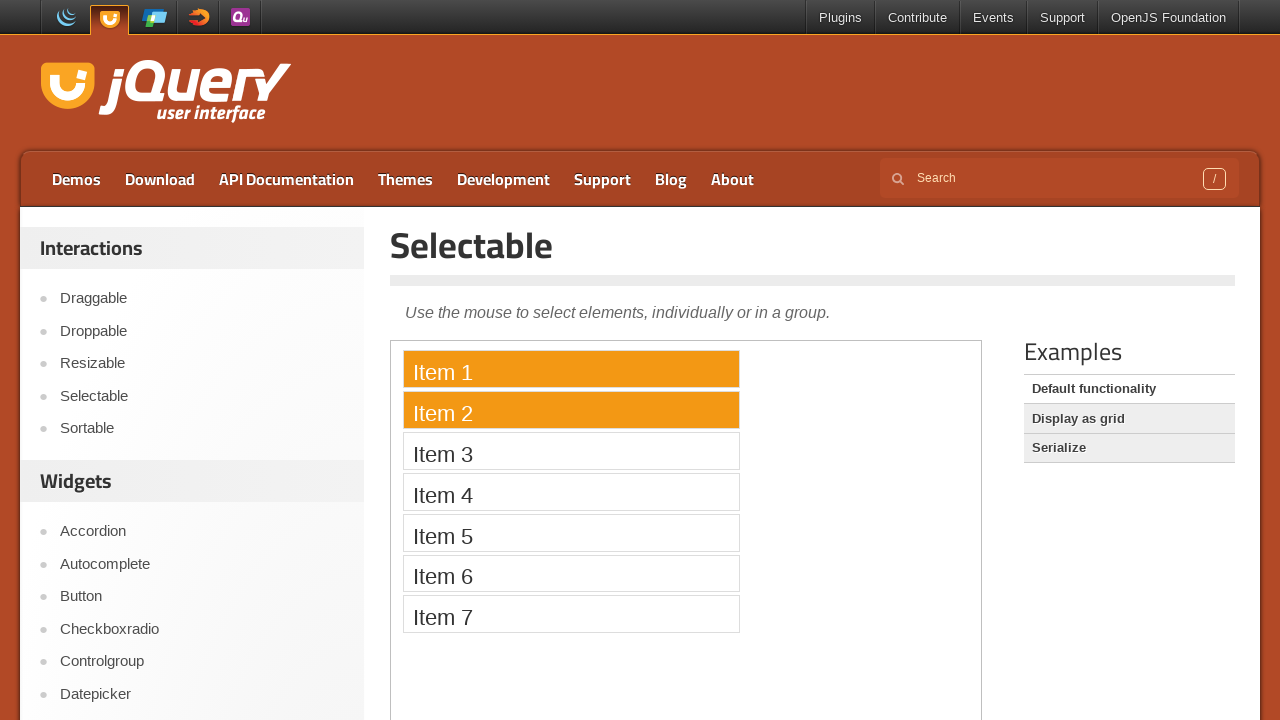

Released Control key, completing the multi-select operation
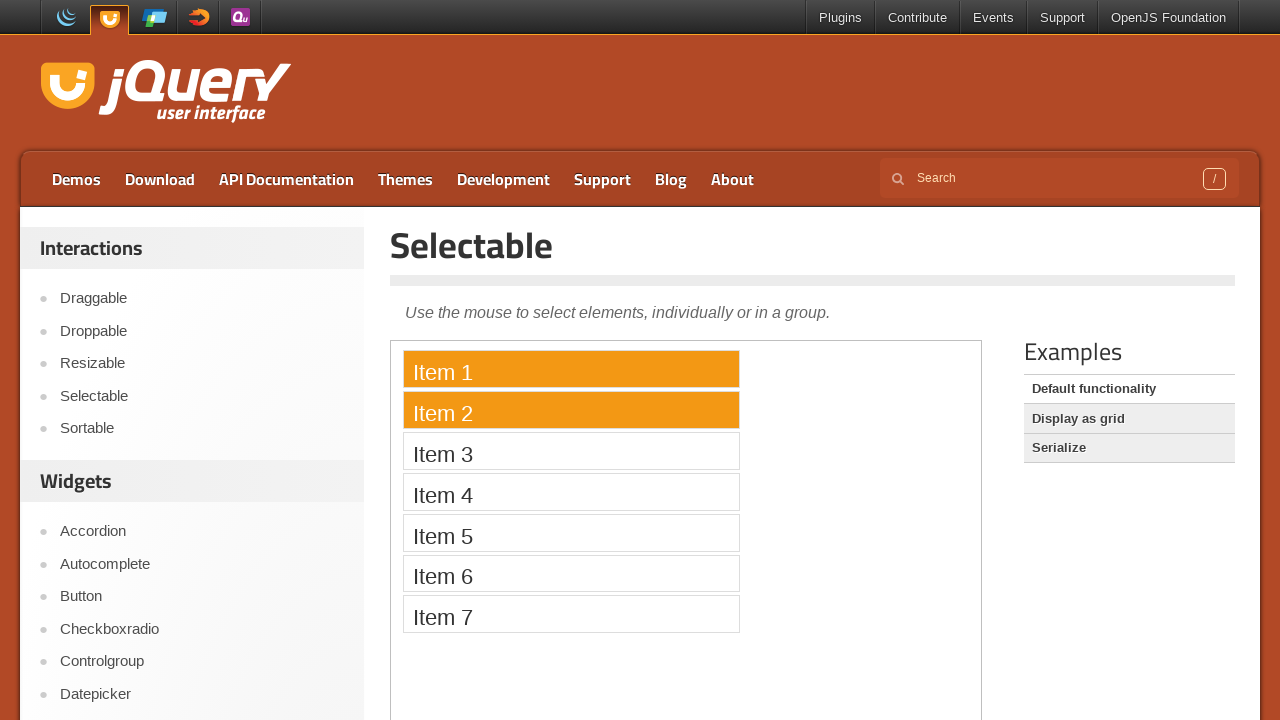

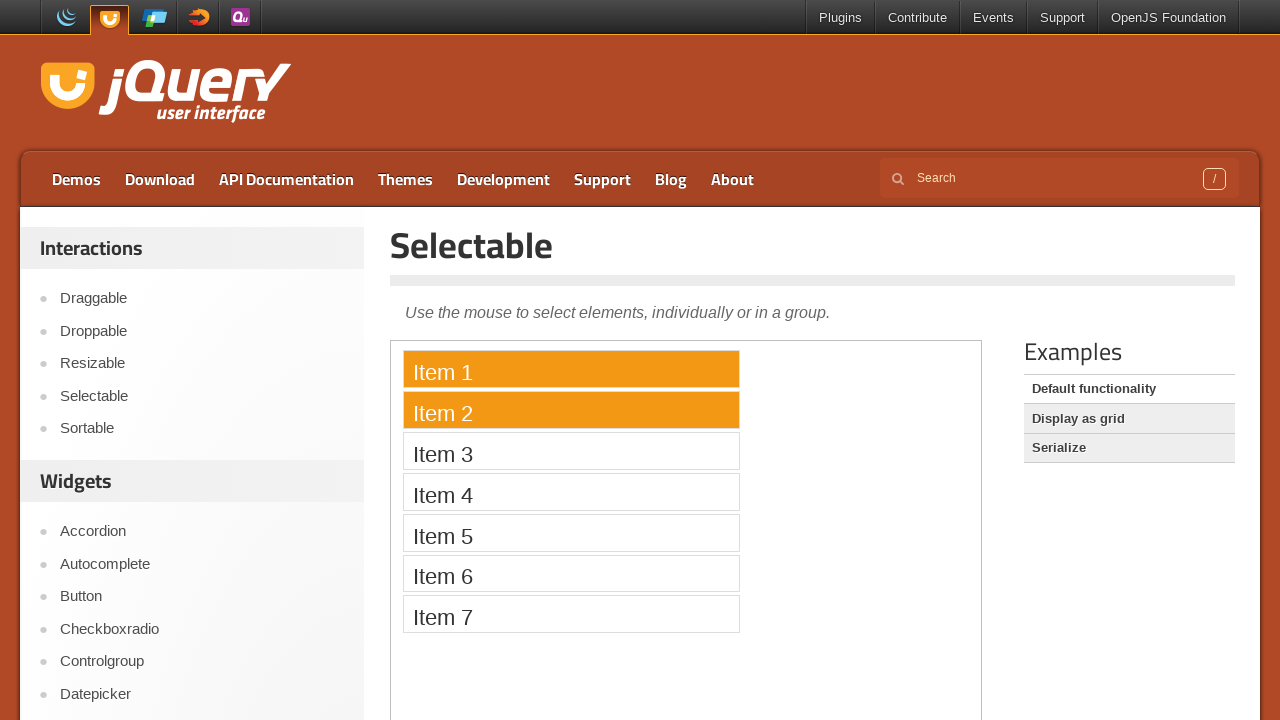